Tests double-click functionality by performing a double-click action on a button element and verifying the interaction works on the DemoQA buttons page.

Starting URL: https://demoqa.com/buttons

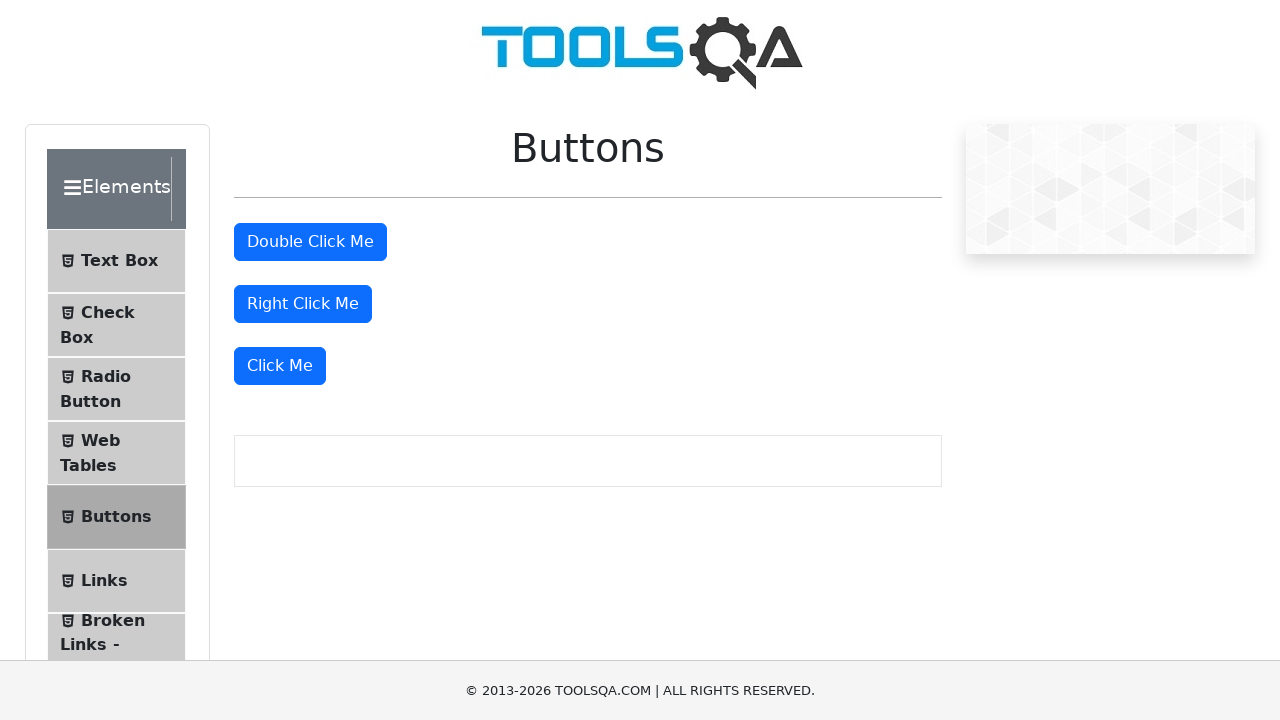

Double-clicked the double-click button at (310, 242) on button#doubleClickBtn
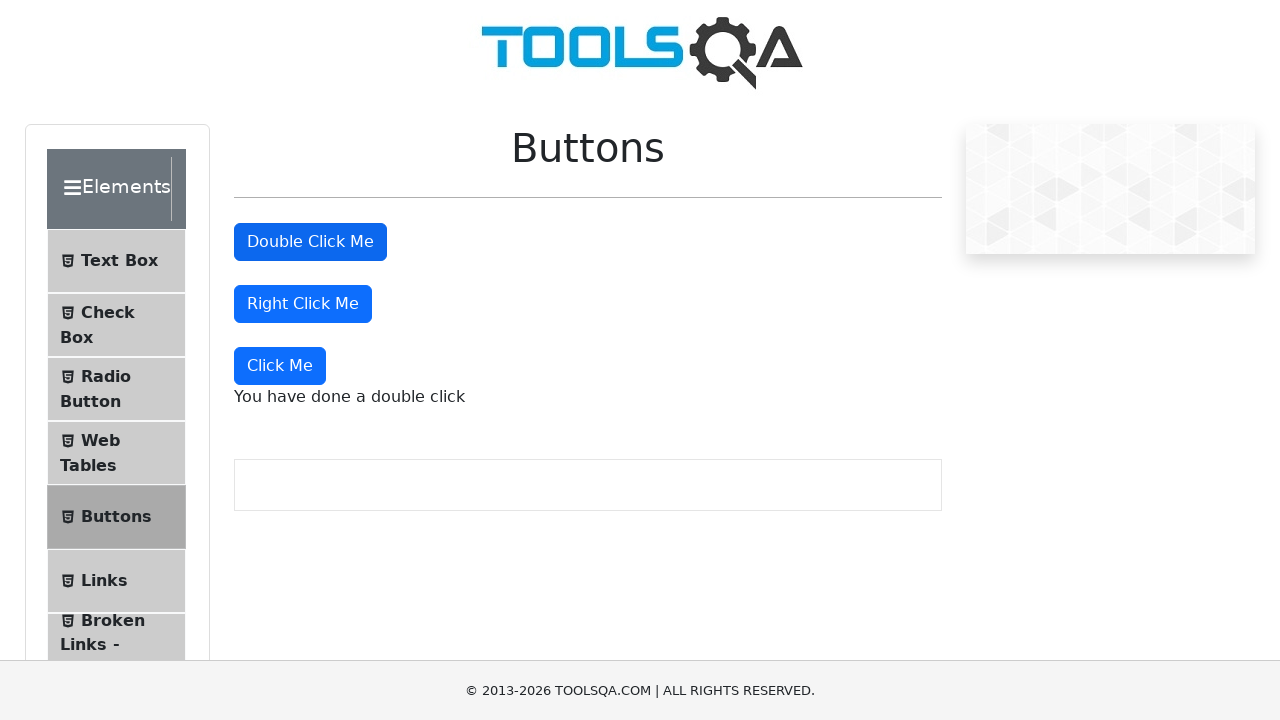

Double-click confirmation message appeared
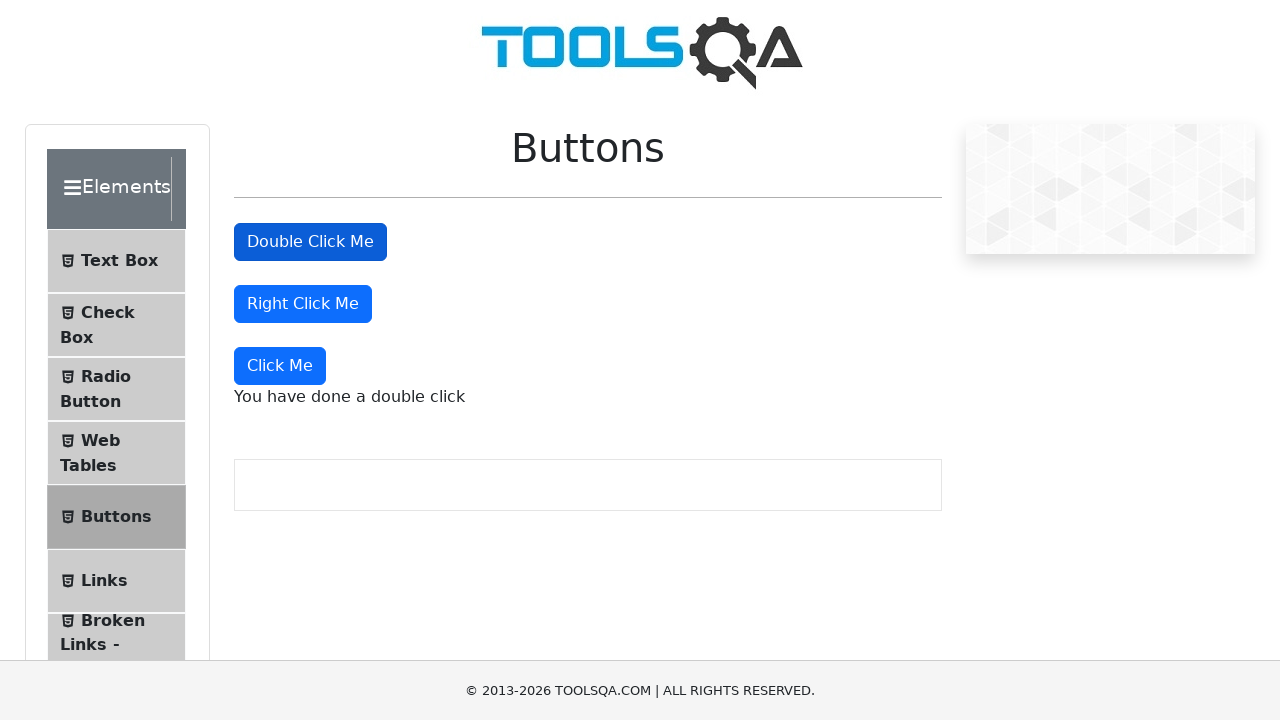

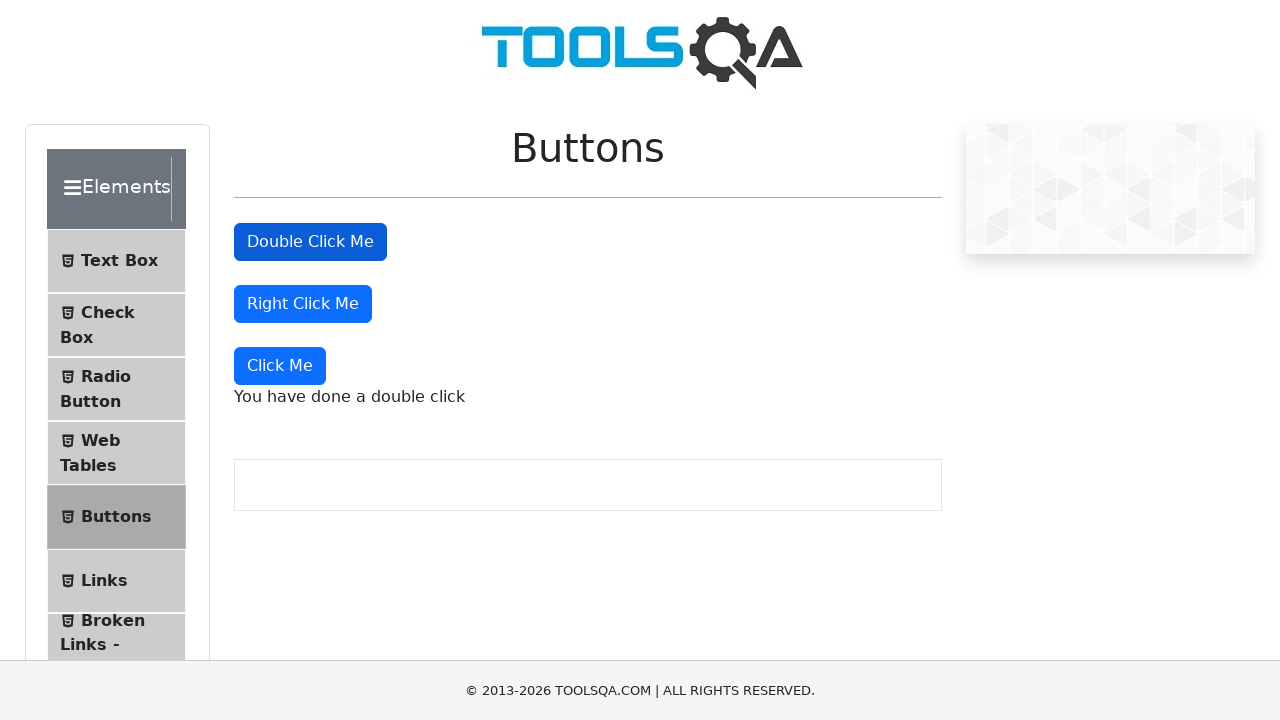